Searches for products containing "ca" and adds Cashews to the cart

Starting URL: https://rahulshettyacademy.com/seleniumPractise/#/

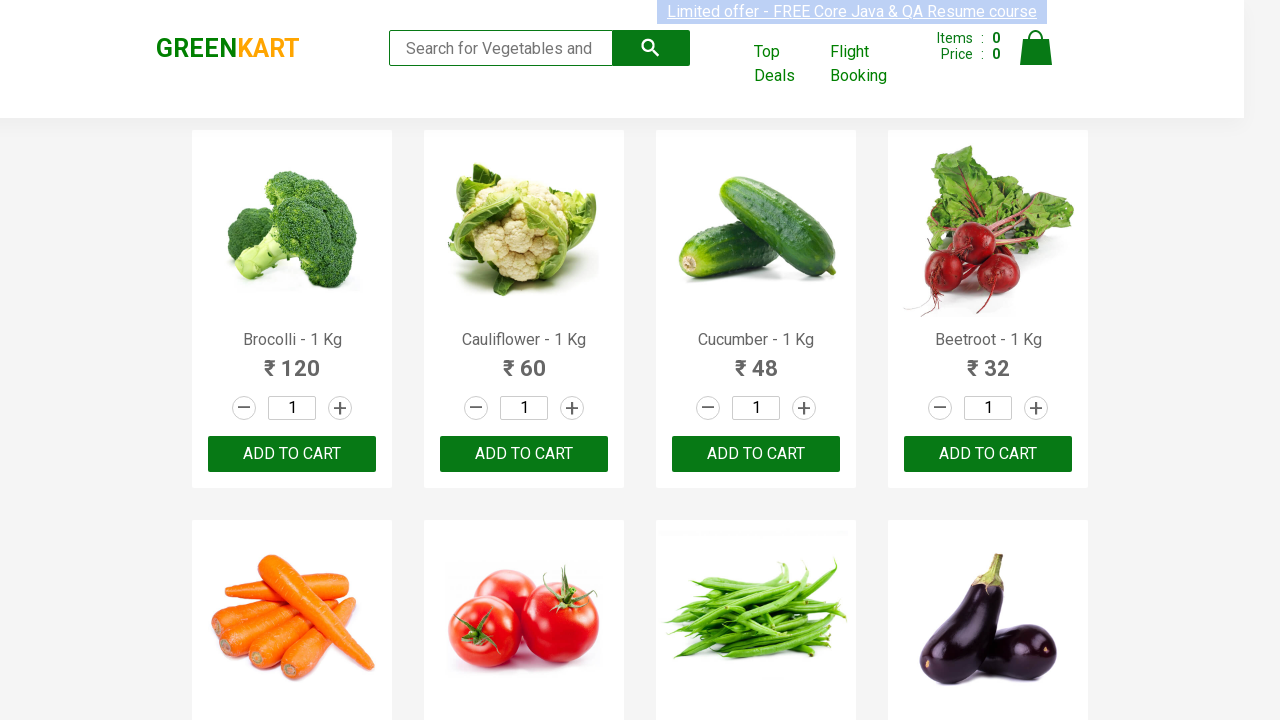

Filled search field with 'ca' on .search-keyword
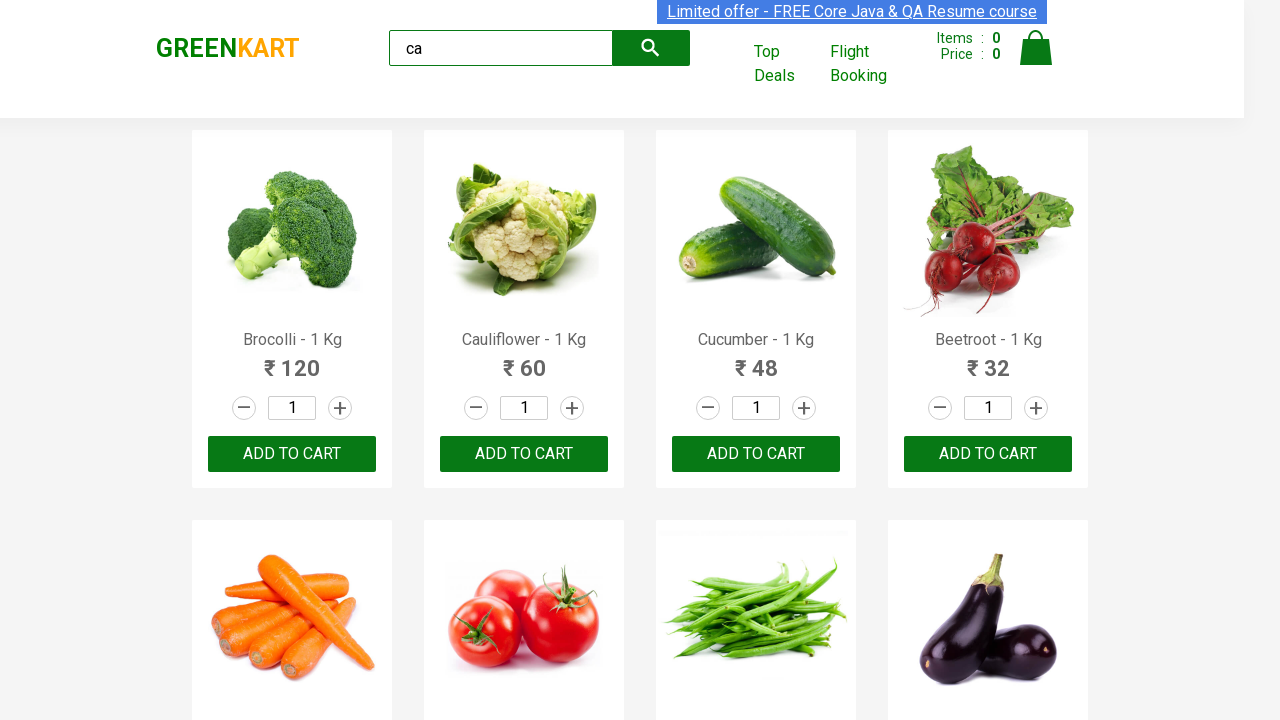

Waited for products to update
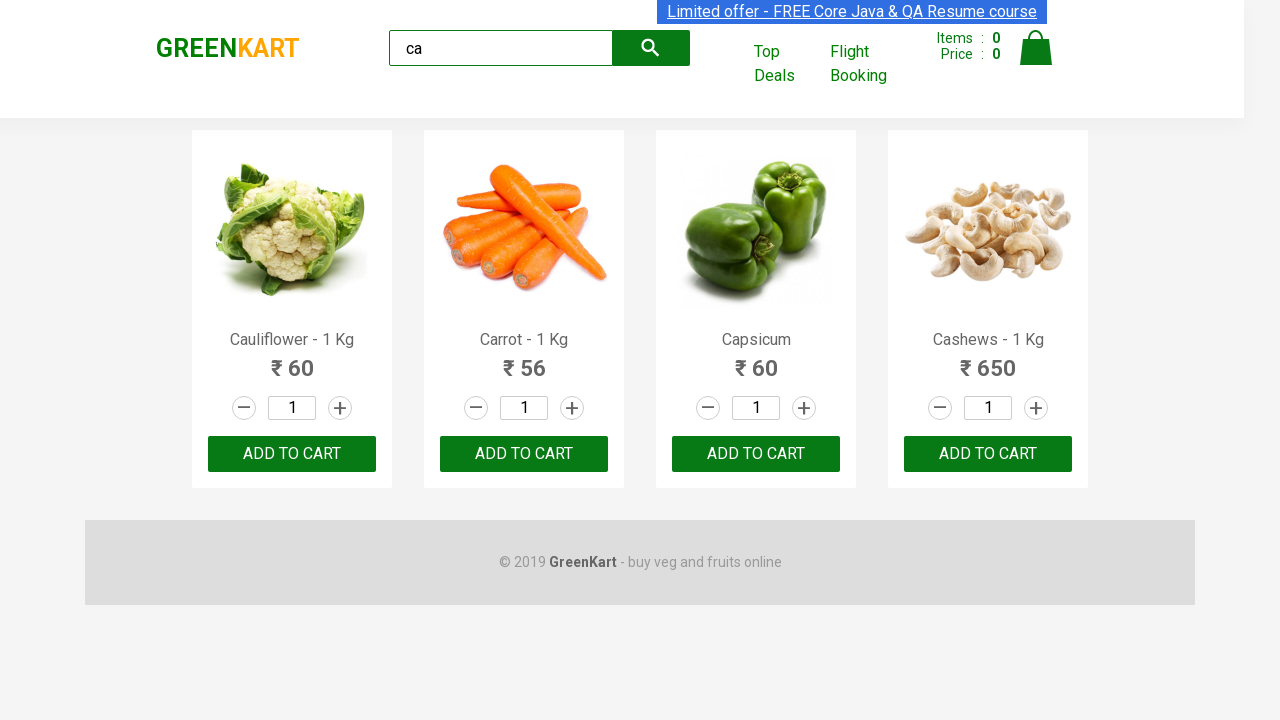

Located all product elements
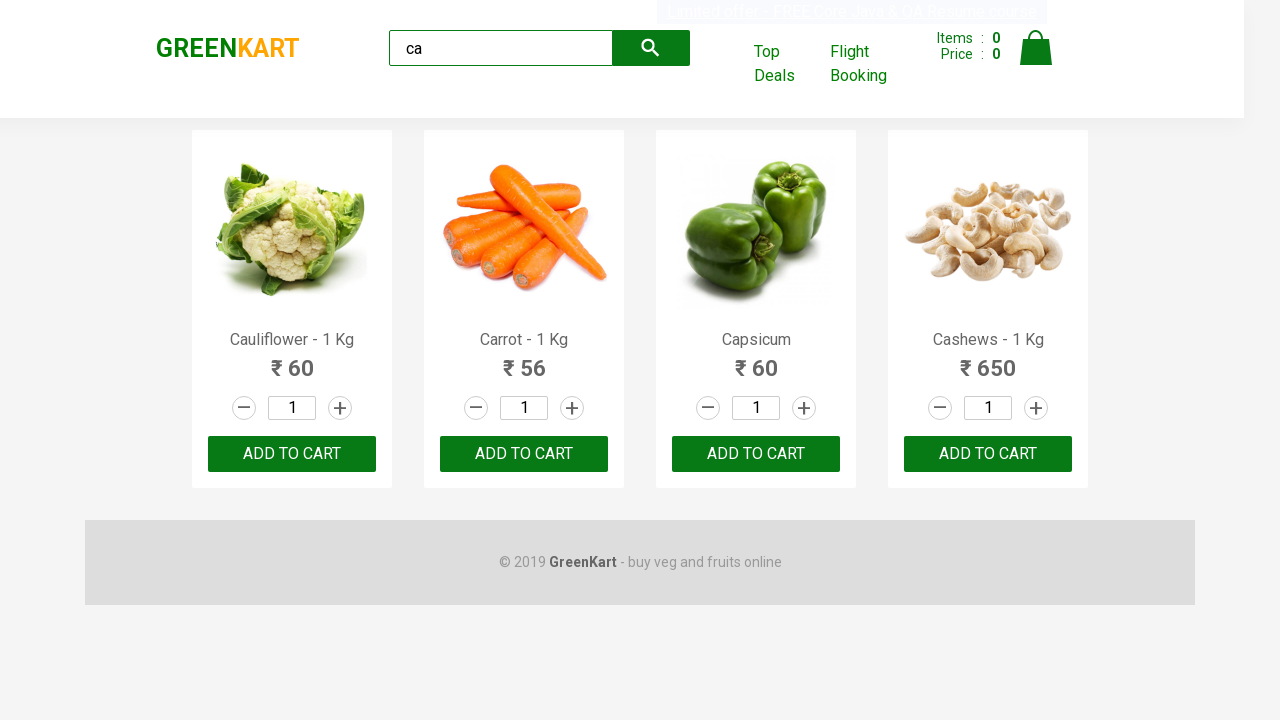

Retrieved product name: Cauliflower - 1 Kg
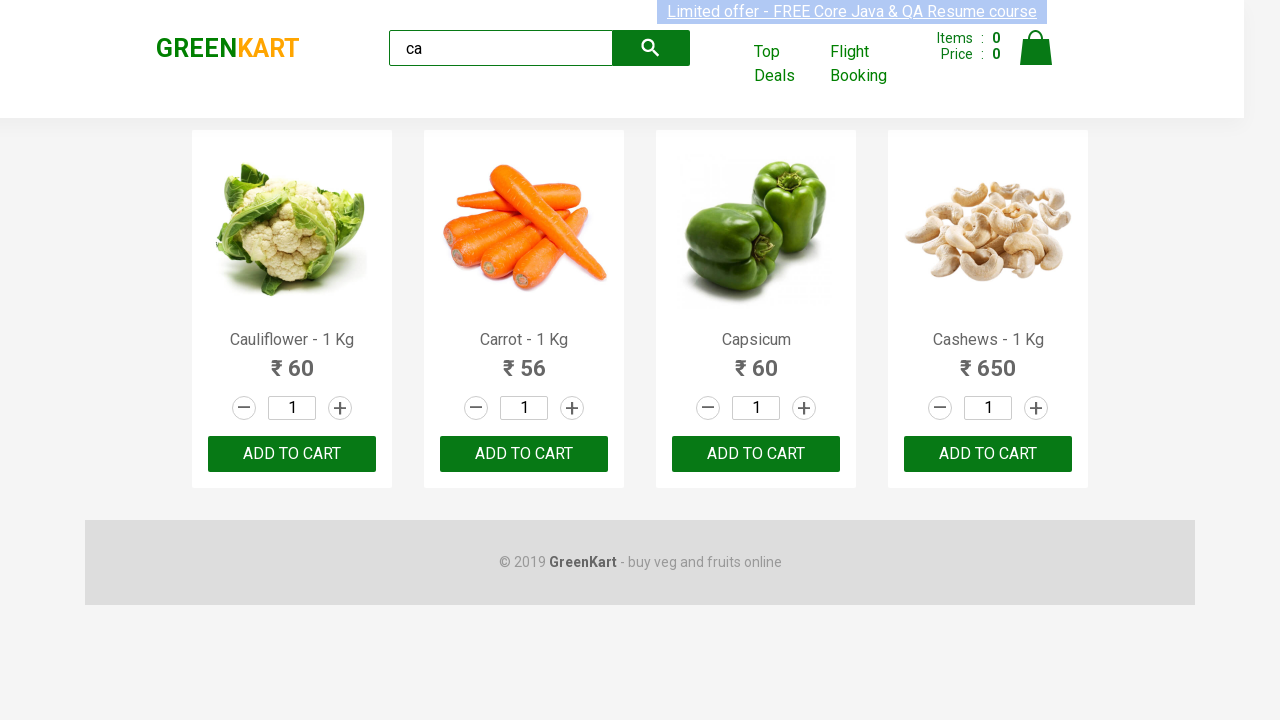

Retrieved product name: Carrot - 1 Kg
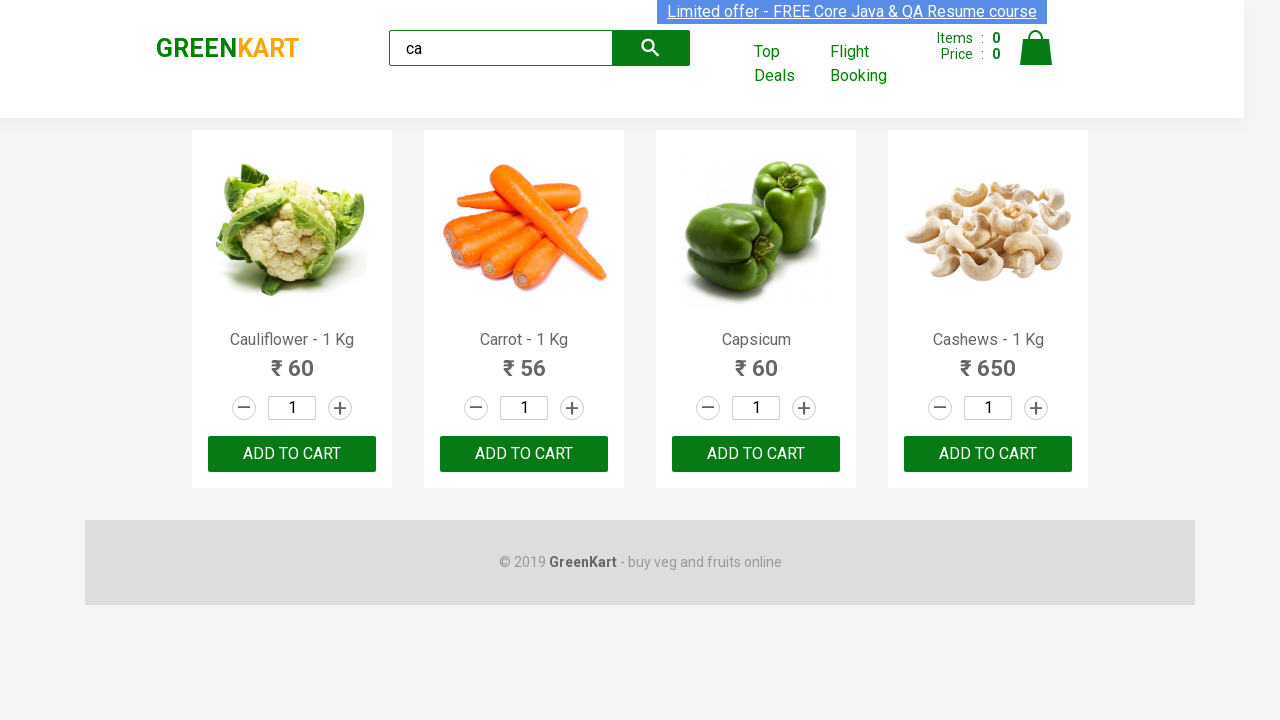

Retrieved product name: Capsicum
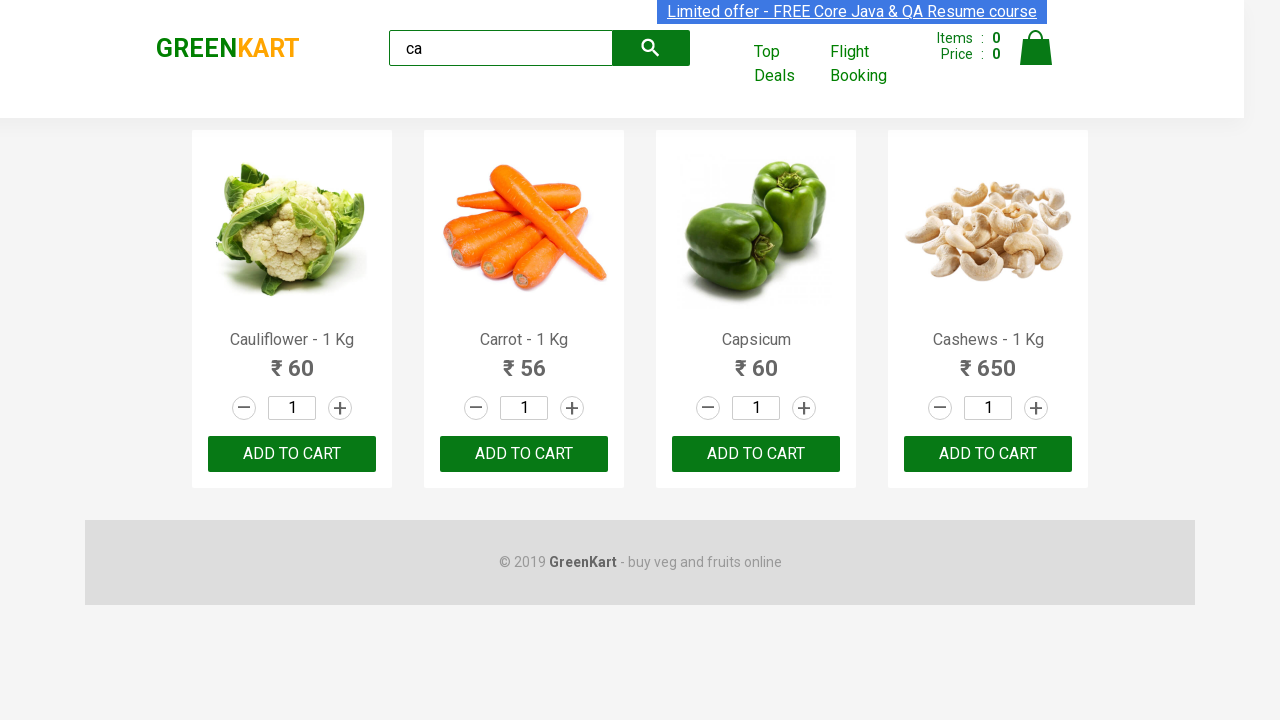

Retrieved product name: Cashews - 1 Kg
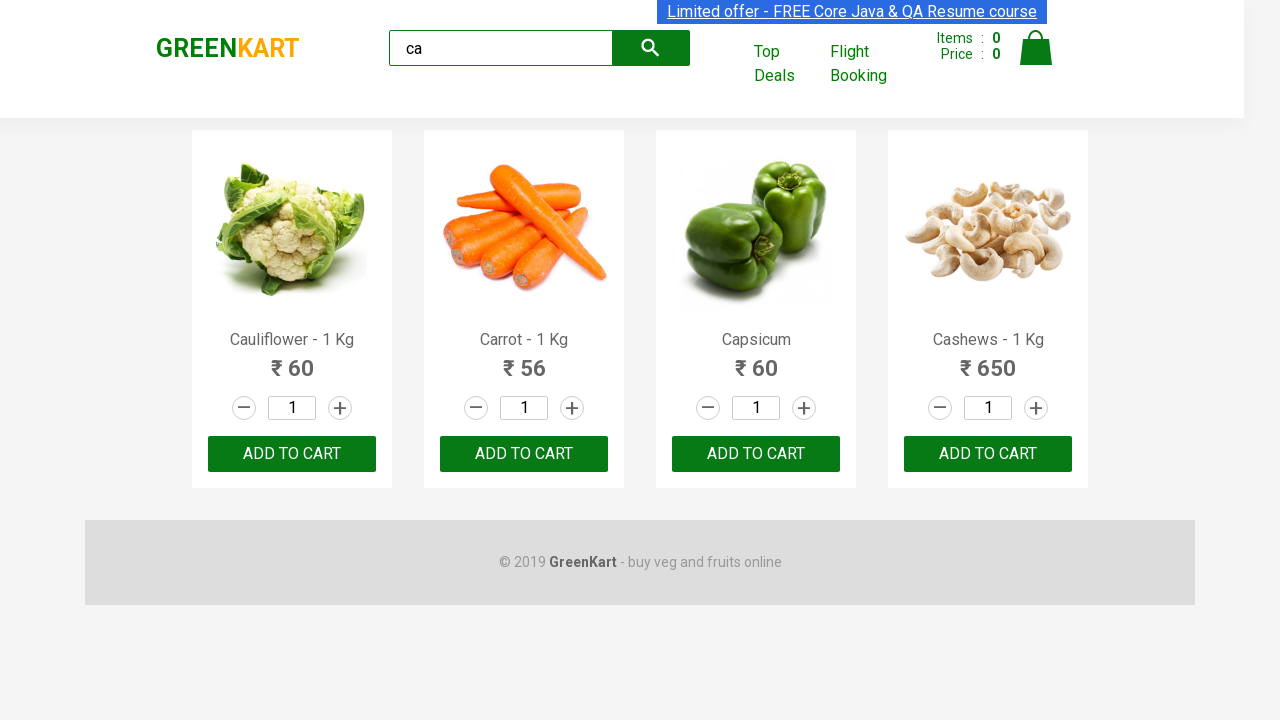

Clicked Add to Cart button for Cashews at (988, 454) on .products .product >> nth=3 >> button
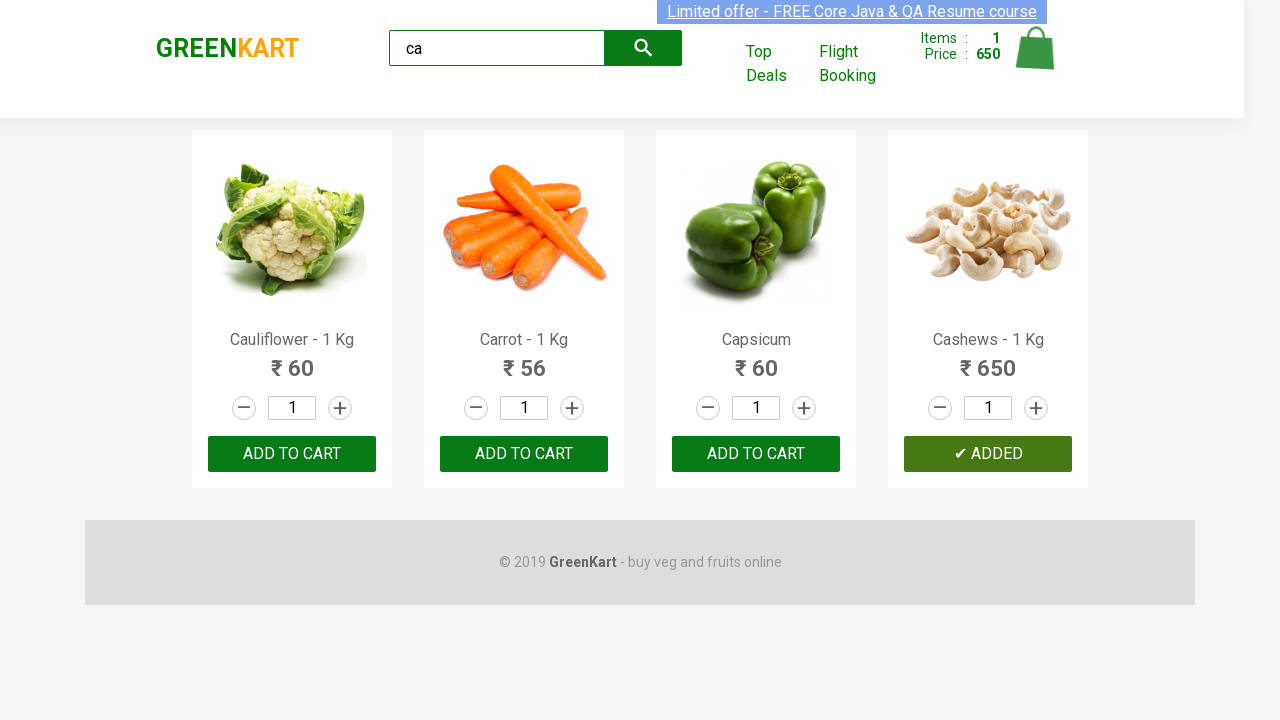

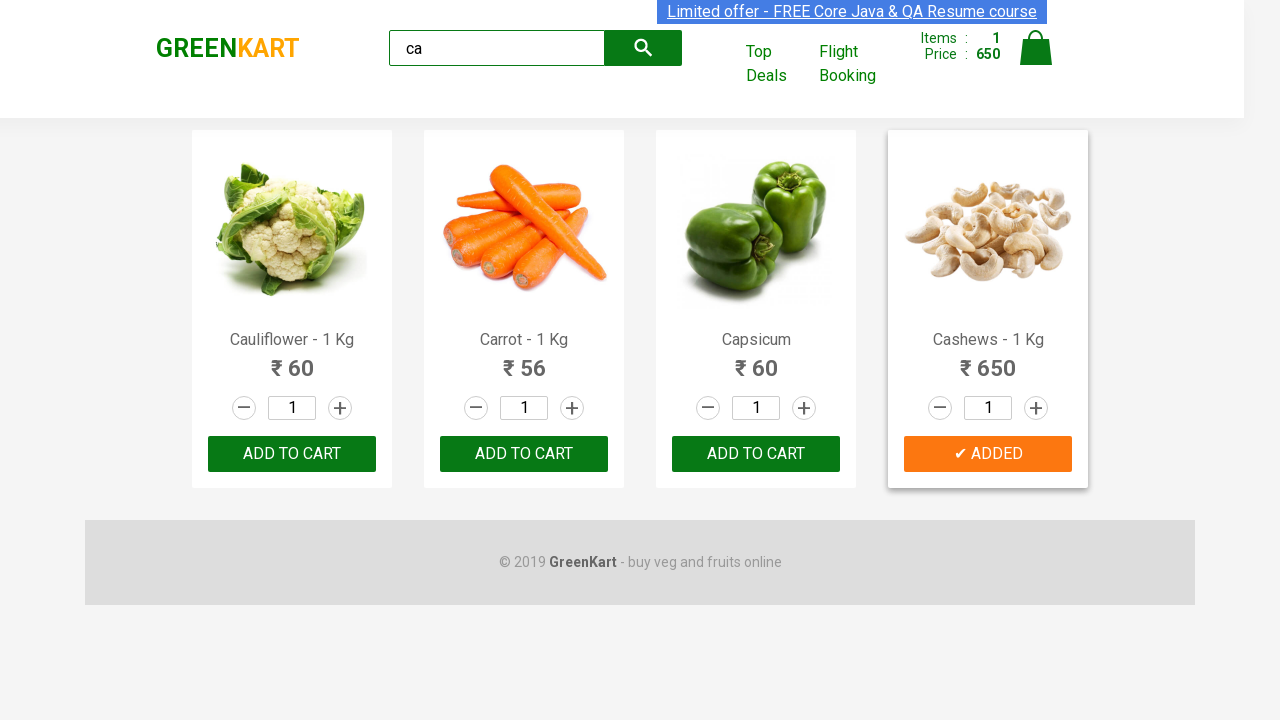